Tests drag and drop functionality by dragging an element to a droppable target area on the jQuery UI demo page

Starting URL: https://jqueryui.com/resources/demos/droppable/default.html

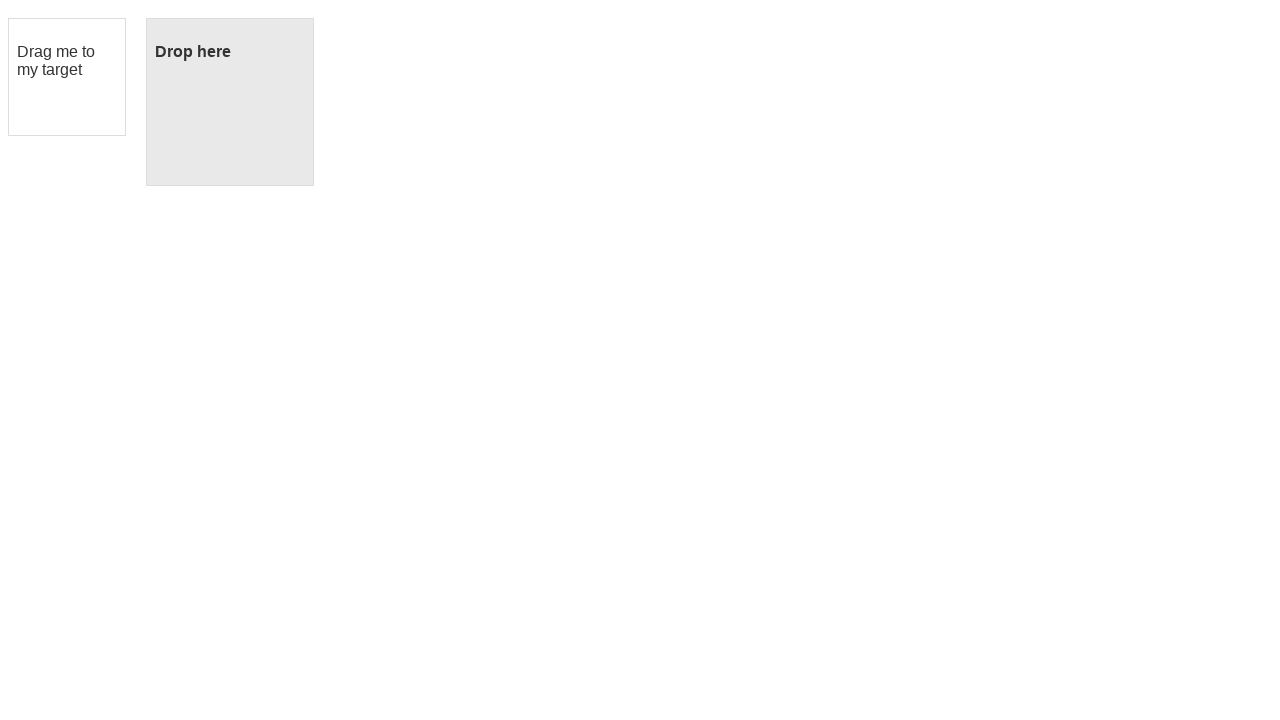

Draggable element (#draggable) is visible
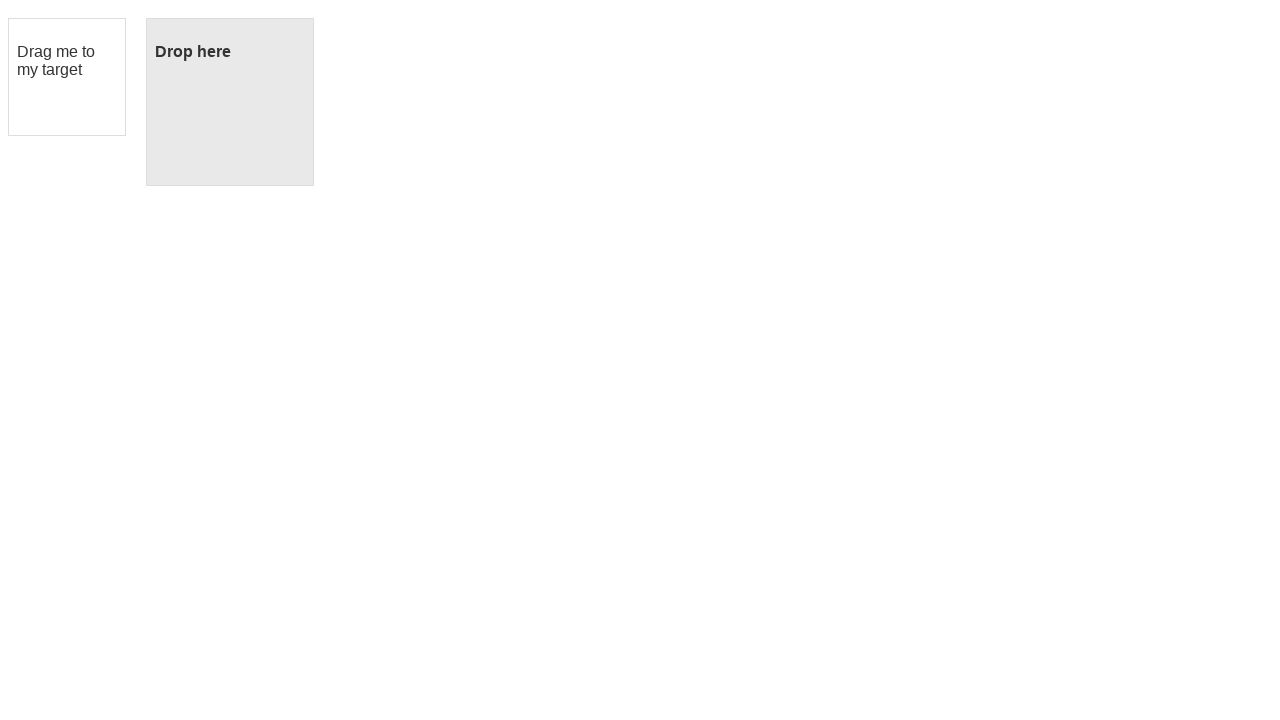

Droppable element (#droppable) is visible
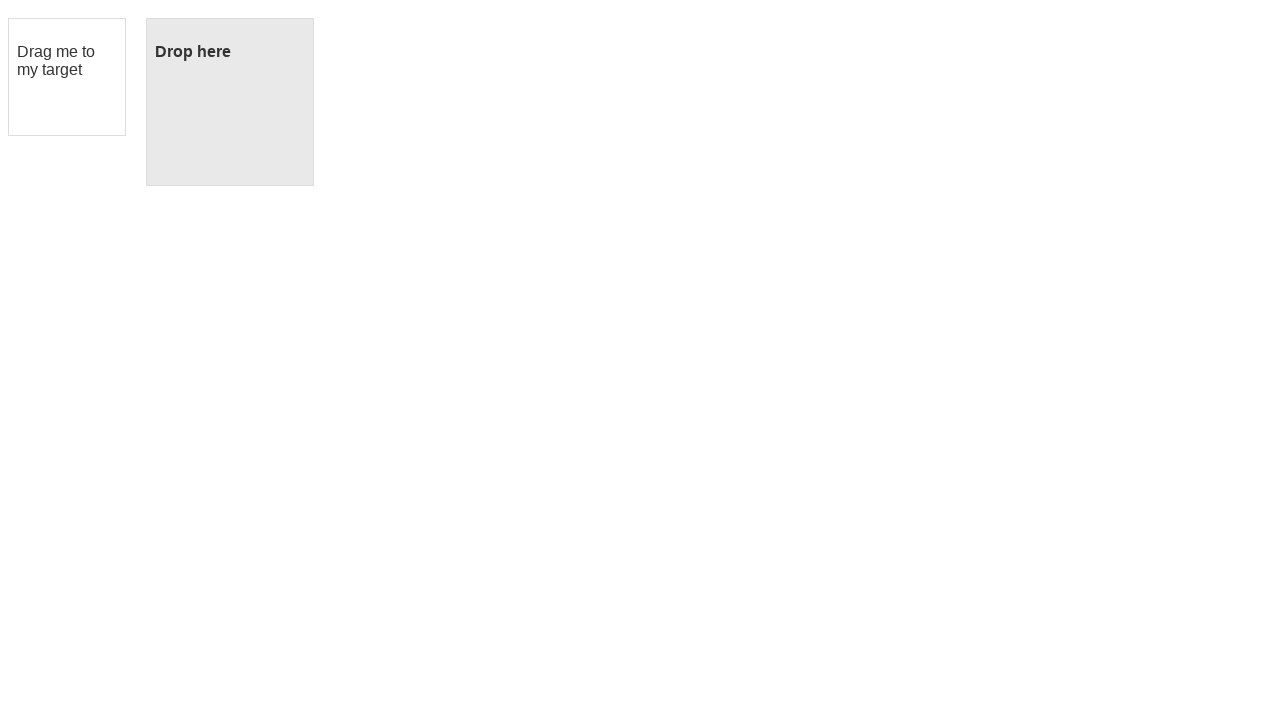

Dragged draggable element onto droppable target area at (230, 102)
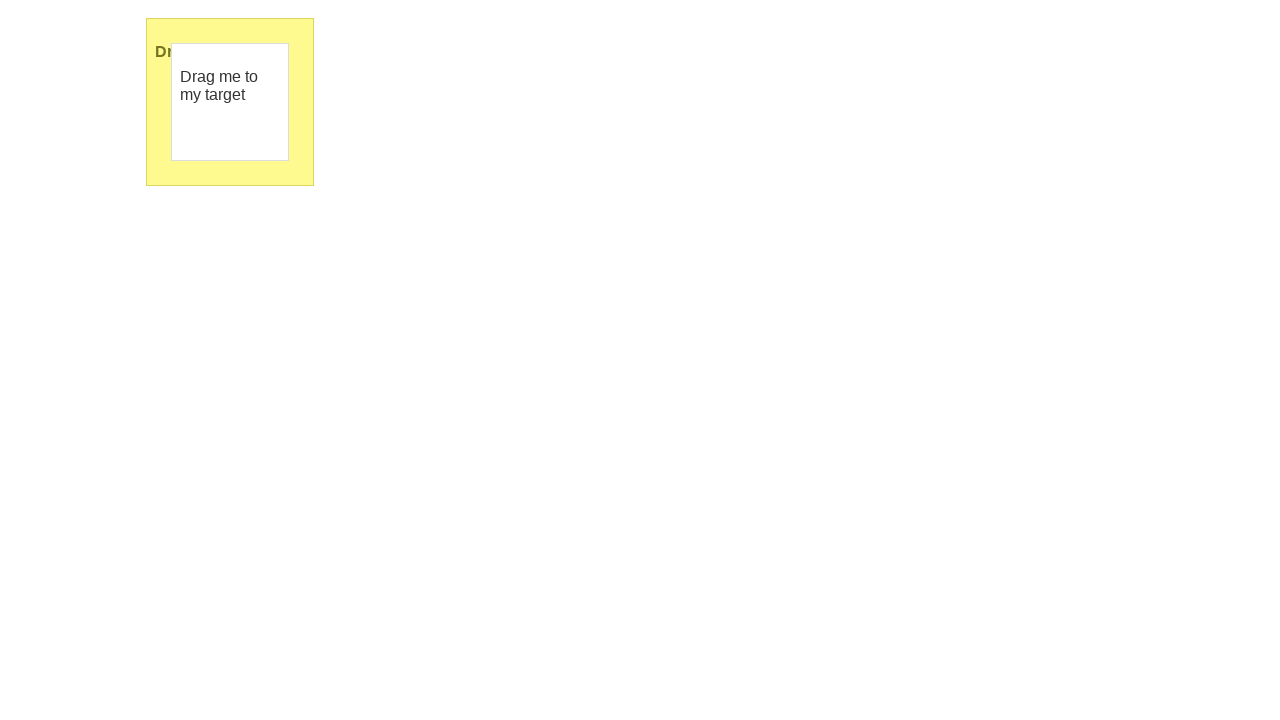

Verified droppable element after drop operation
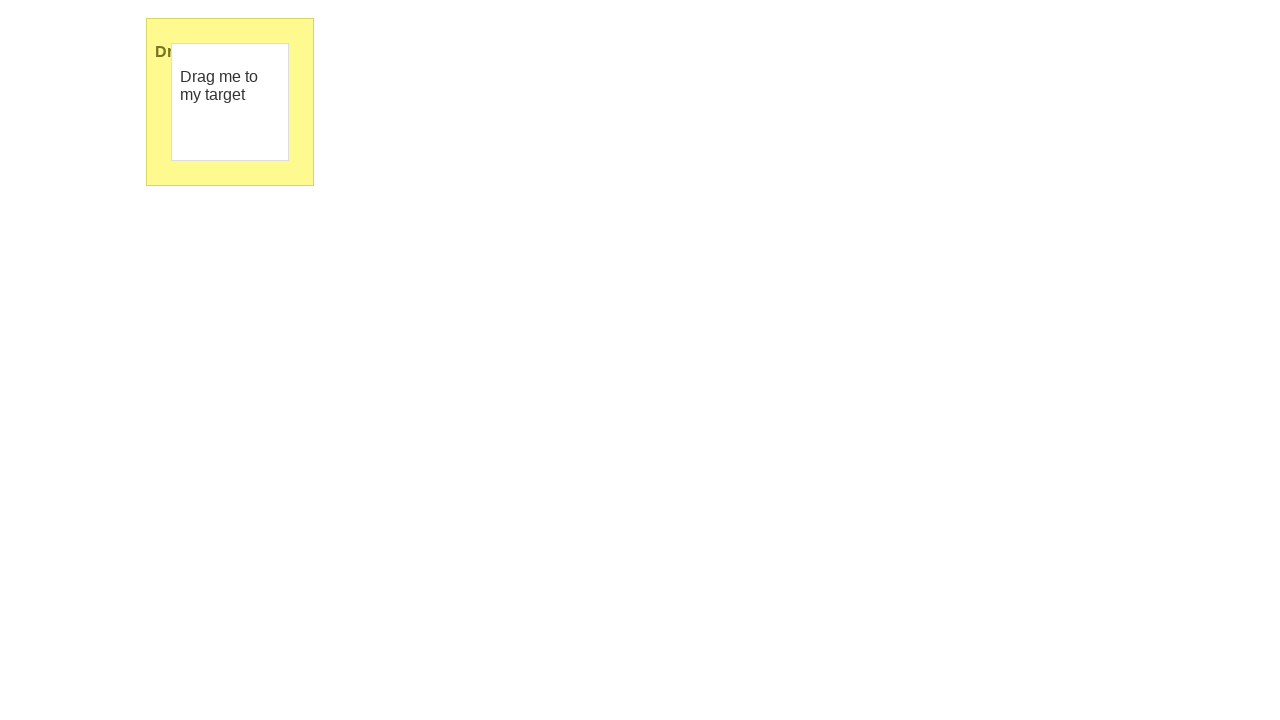

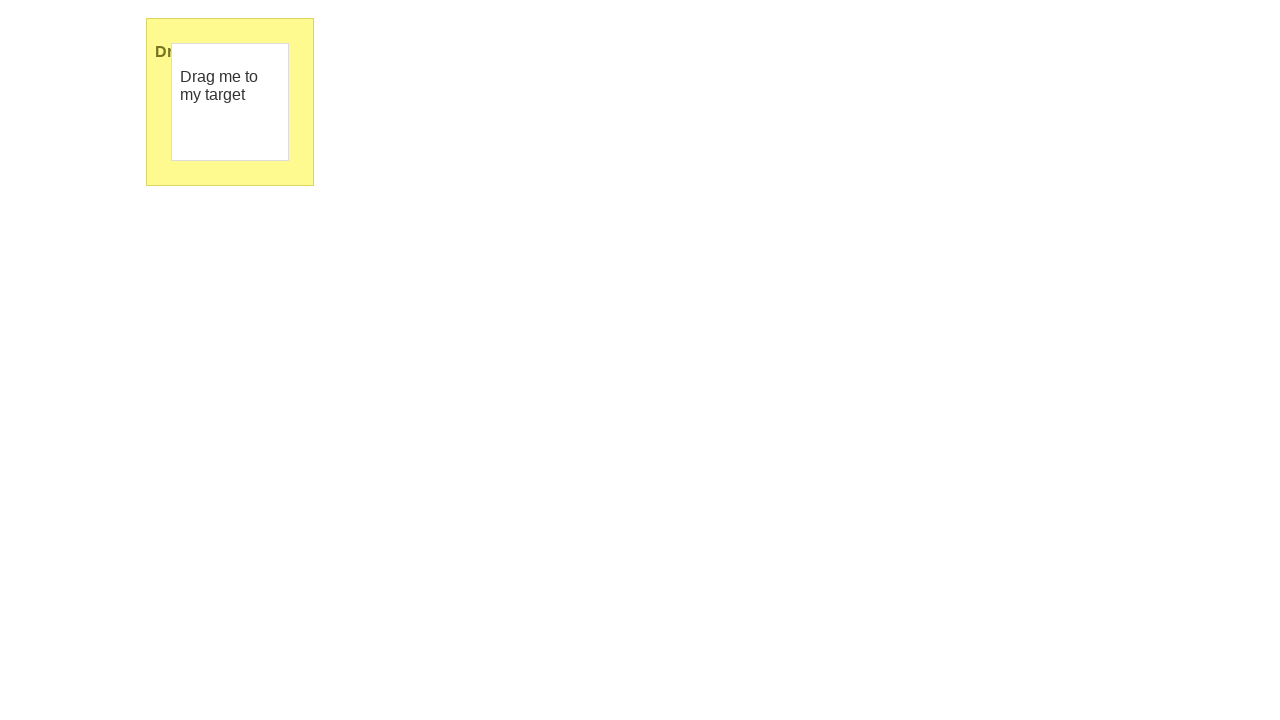